Navigates to the Peddle.com website homepage and verifies the page loads successfully

Starting URL: http://www.peddle.com

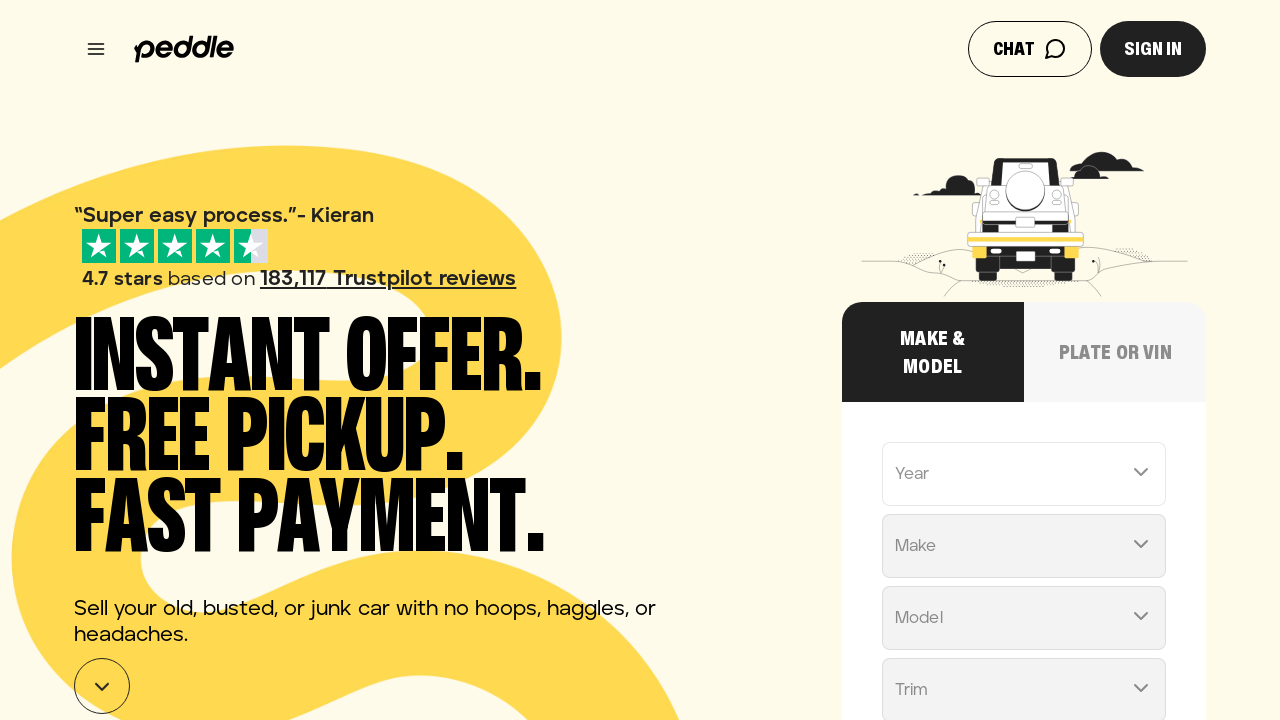

Waited for page DOM to be fully loaded
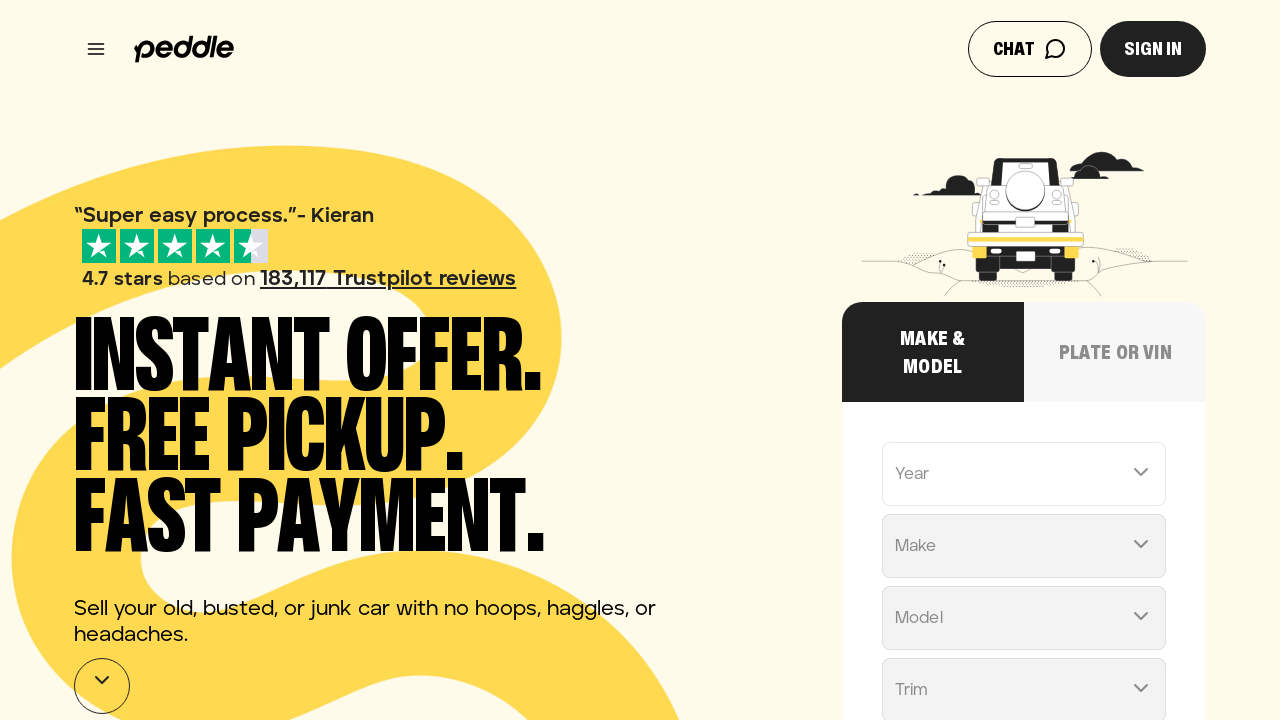

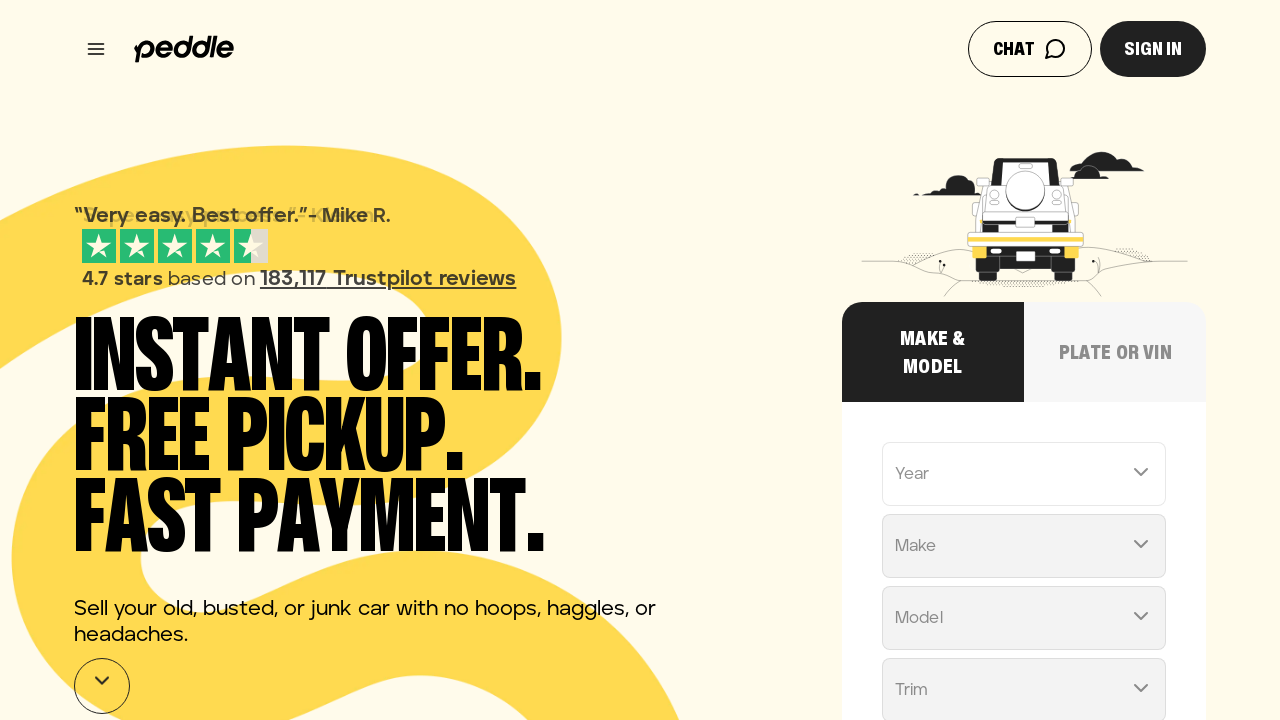